Tests dismissing a JavaScript prompt dialog by clicking the JS Prompt button and dismissing it without entering text, then verifying the "null" result message

Starting URL: https://the-internet.herokuapp.com/javascript_alerts

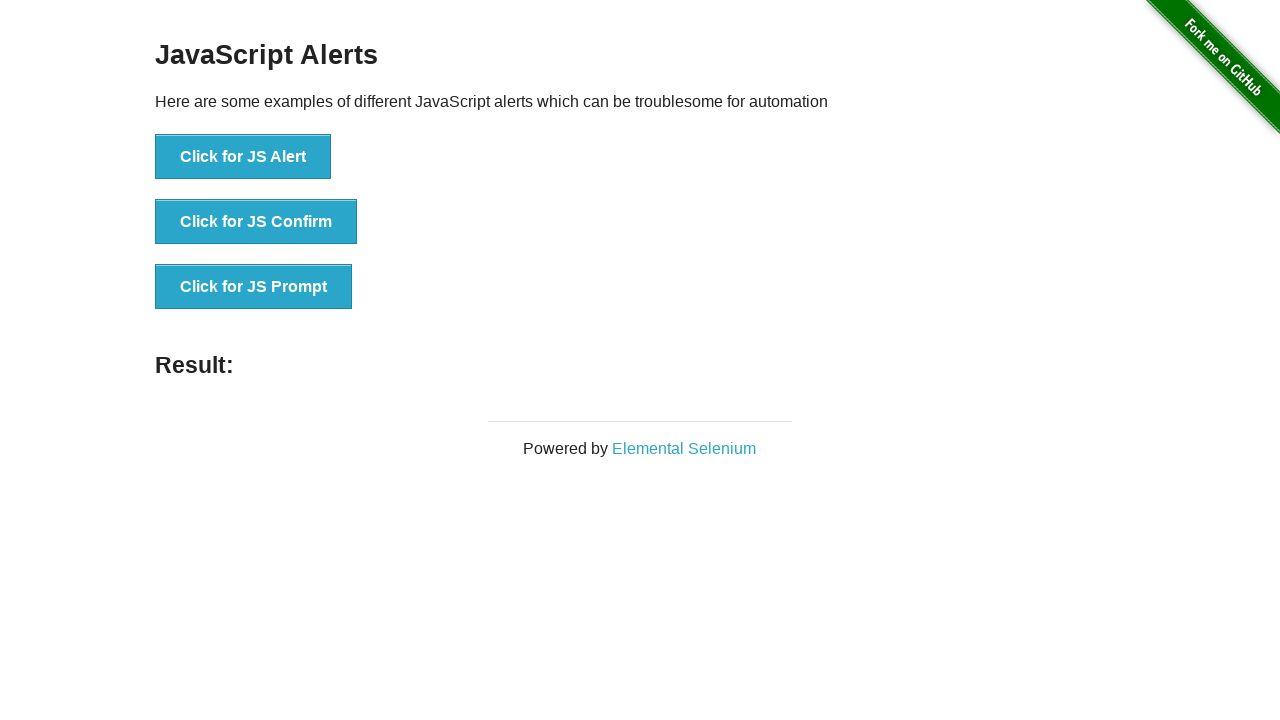

Set up dialog handler to dismiss prompts
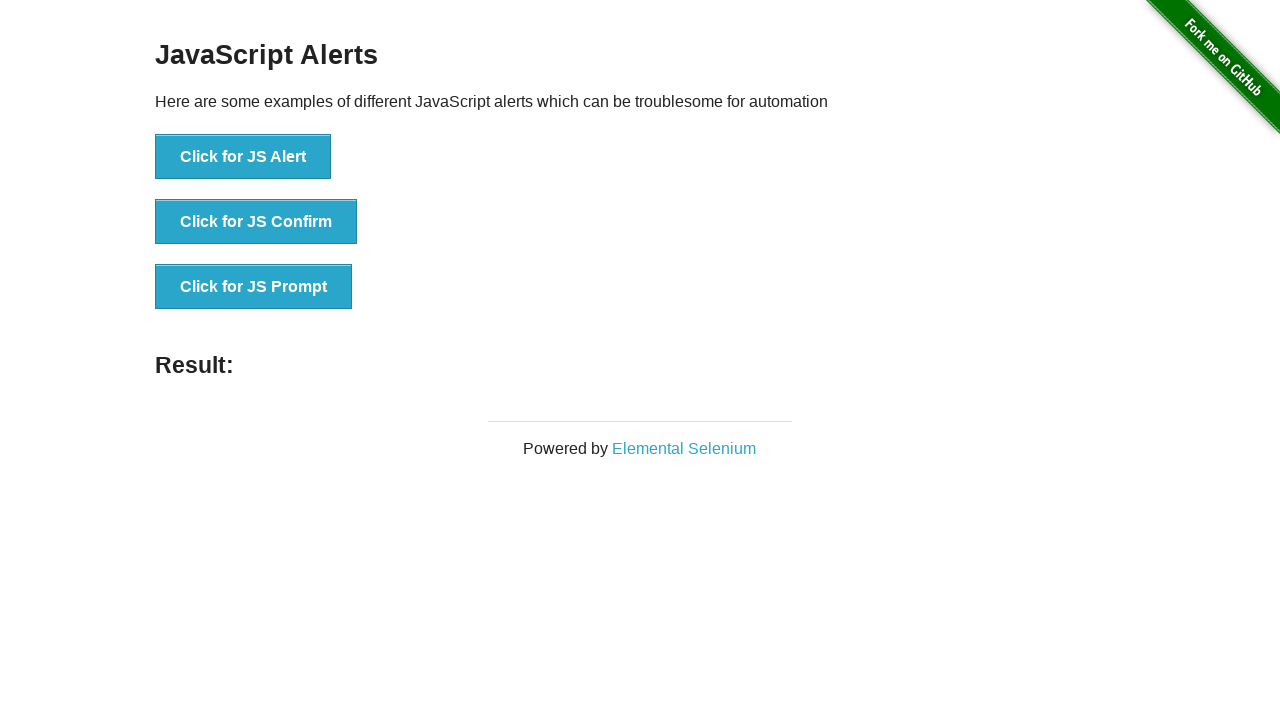

Clicked the JS Prompt button at (254, 287) on xpath=//button[@onclick='jsPrompt()']
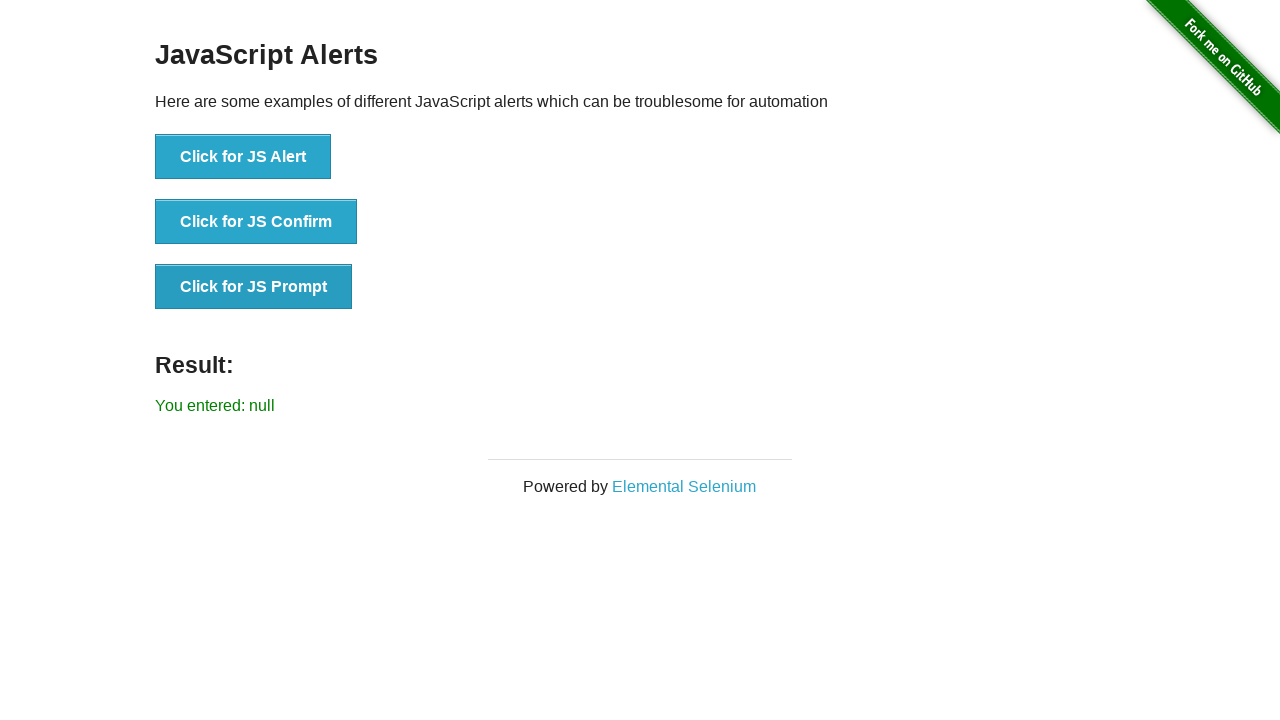

Result message appeared after dismissing prompt
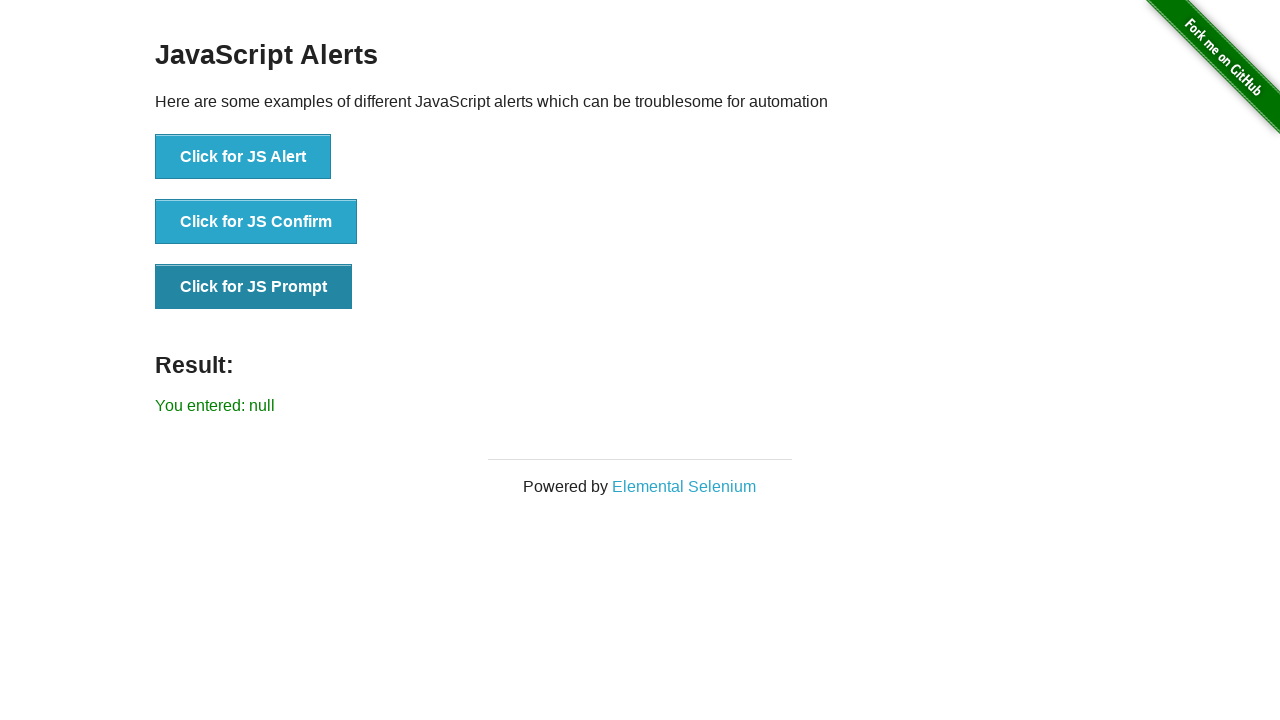

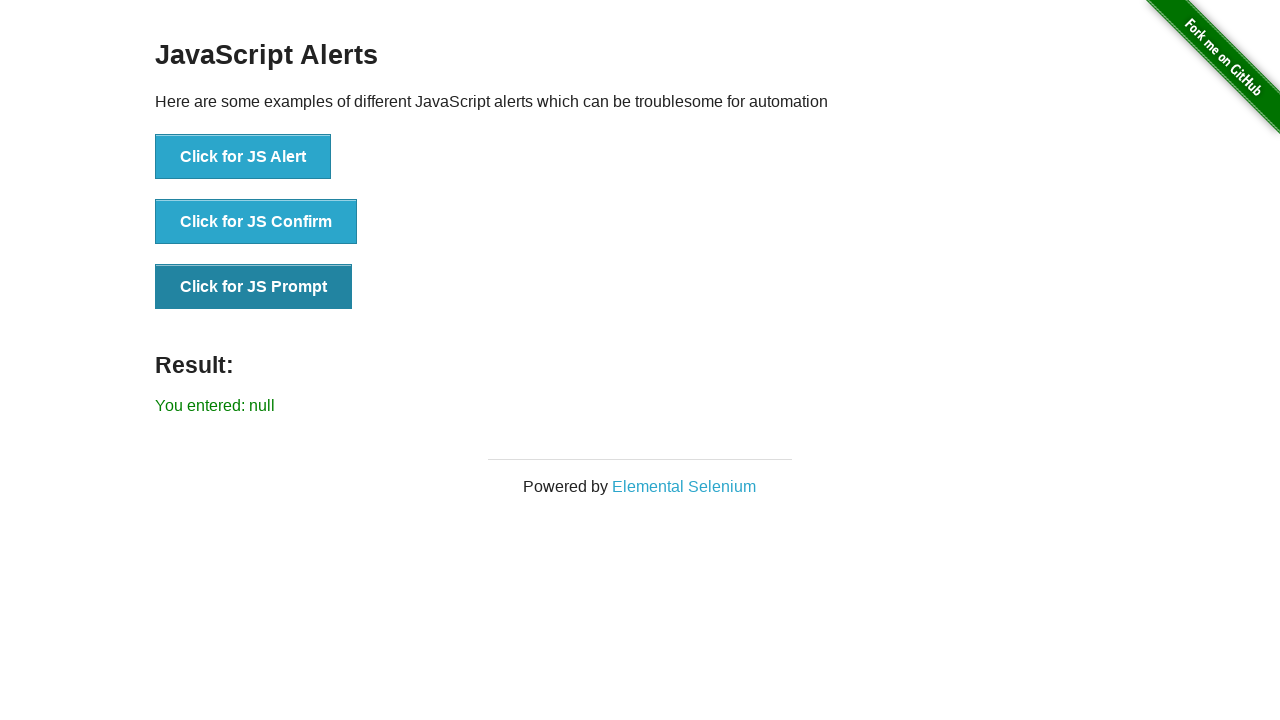